Tests flight booking flow by selecting departure and destination cities, then selecting a flight from the results

Starting URL: https://blazedemo.com/

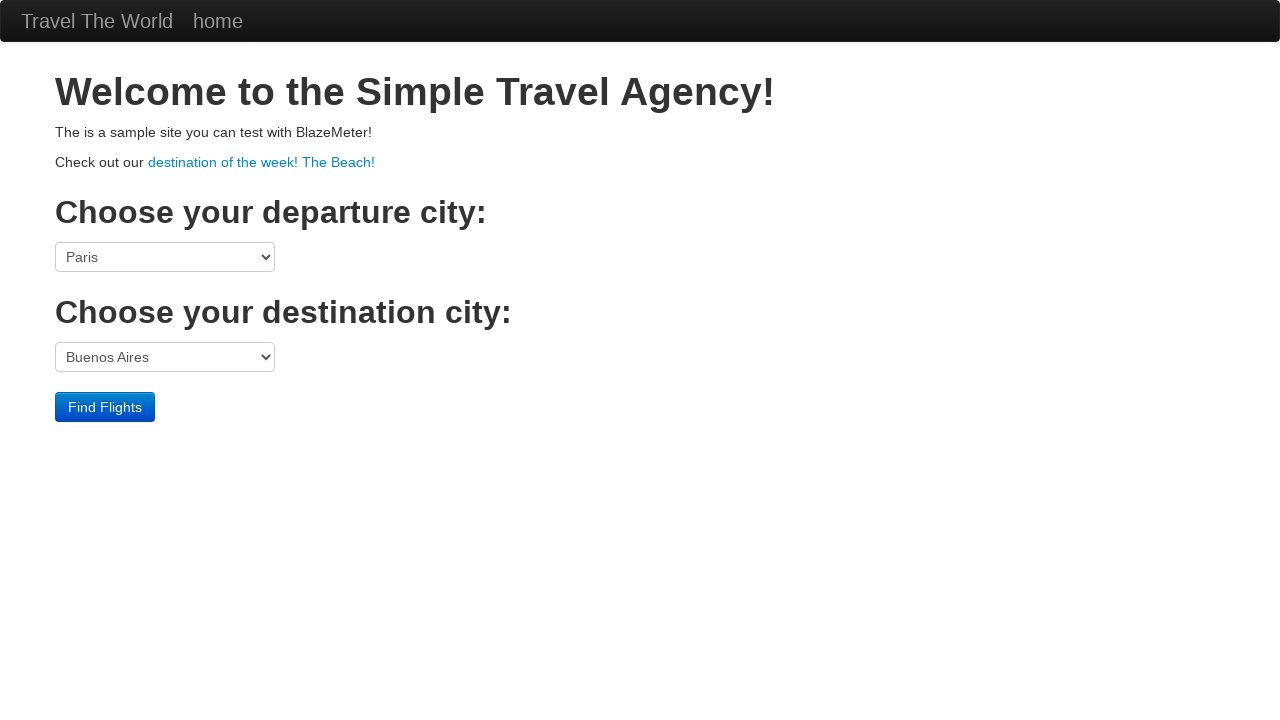

Selected Portland as departure city on select[name='fromPort']
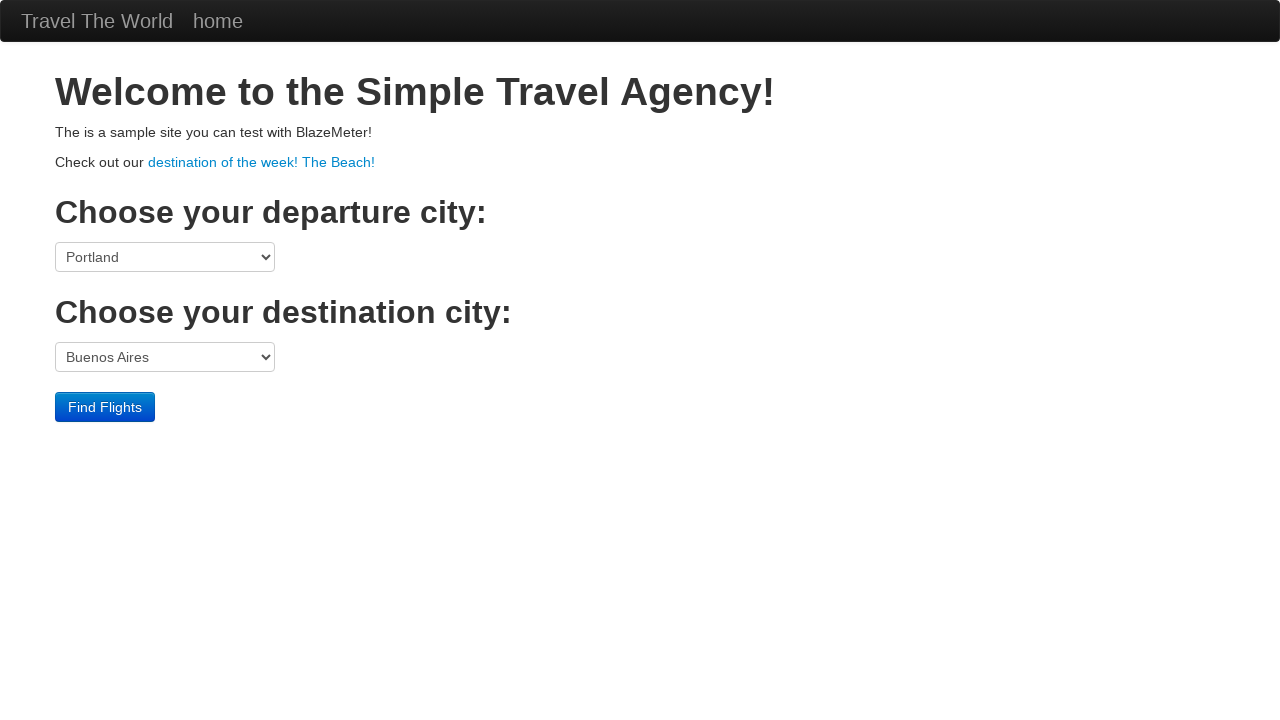

Selected New York as destination city on select[name='toPort']
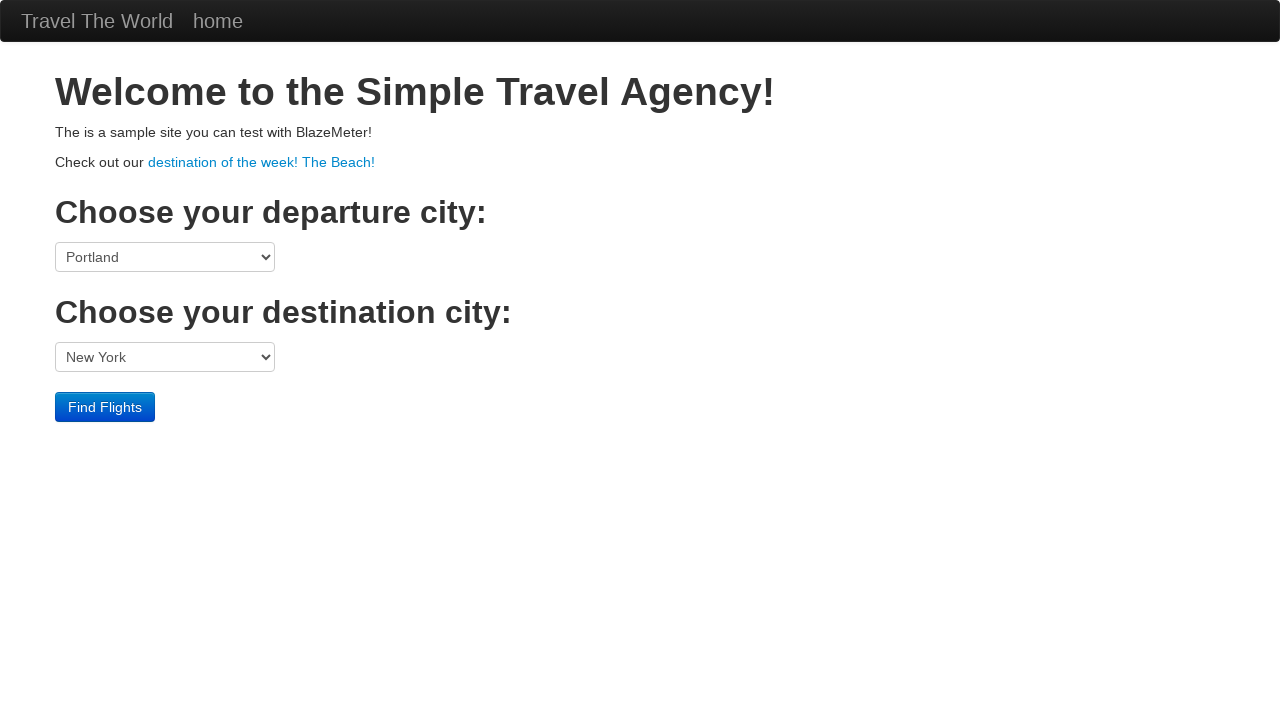

Clicked Find Flights button to search for available flights at (105, 407) on xpath=/html/body/div[3]/form/div/input
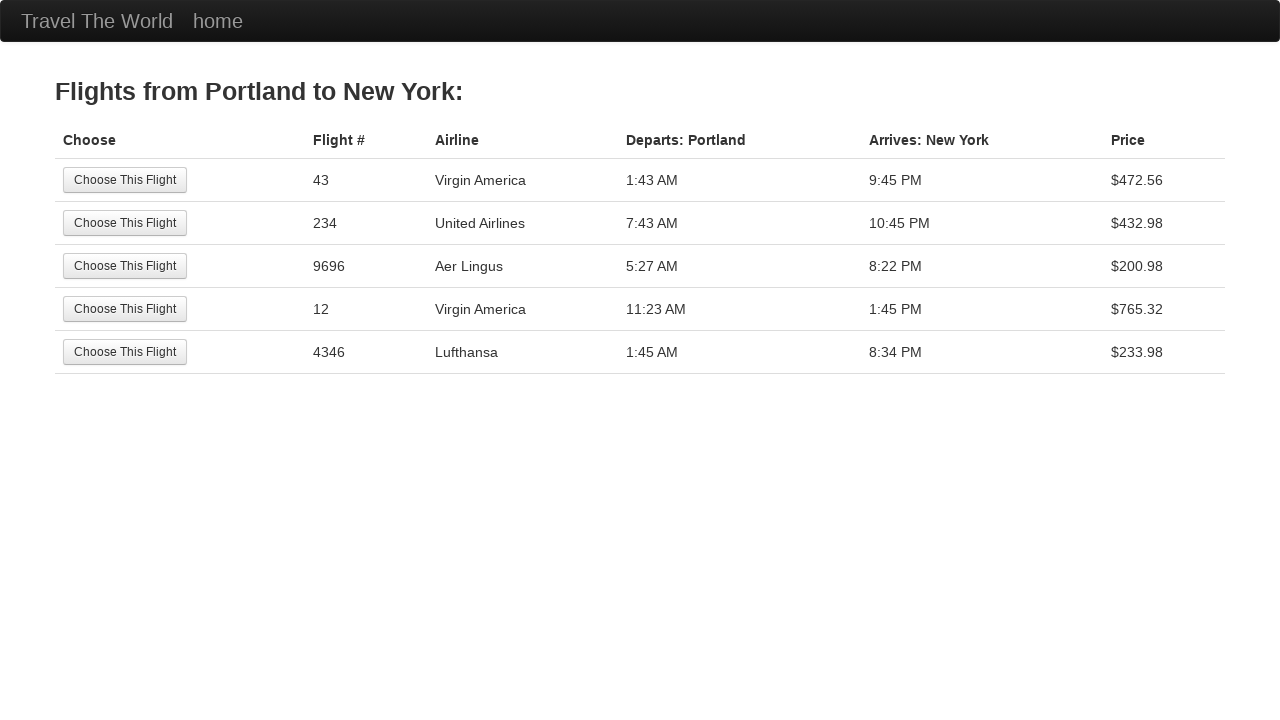

Selected the first flight from search results at (125, 180) on xpath=/html/body/div[2]/table/tbody/tr[1]/td[1]/input
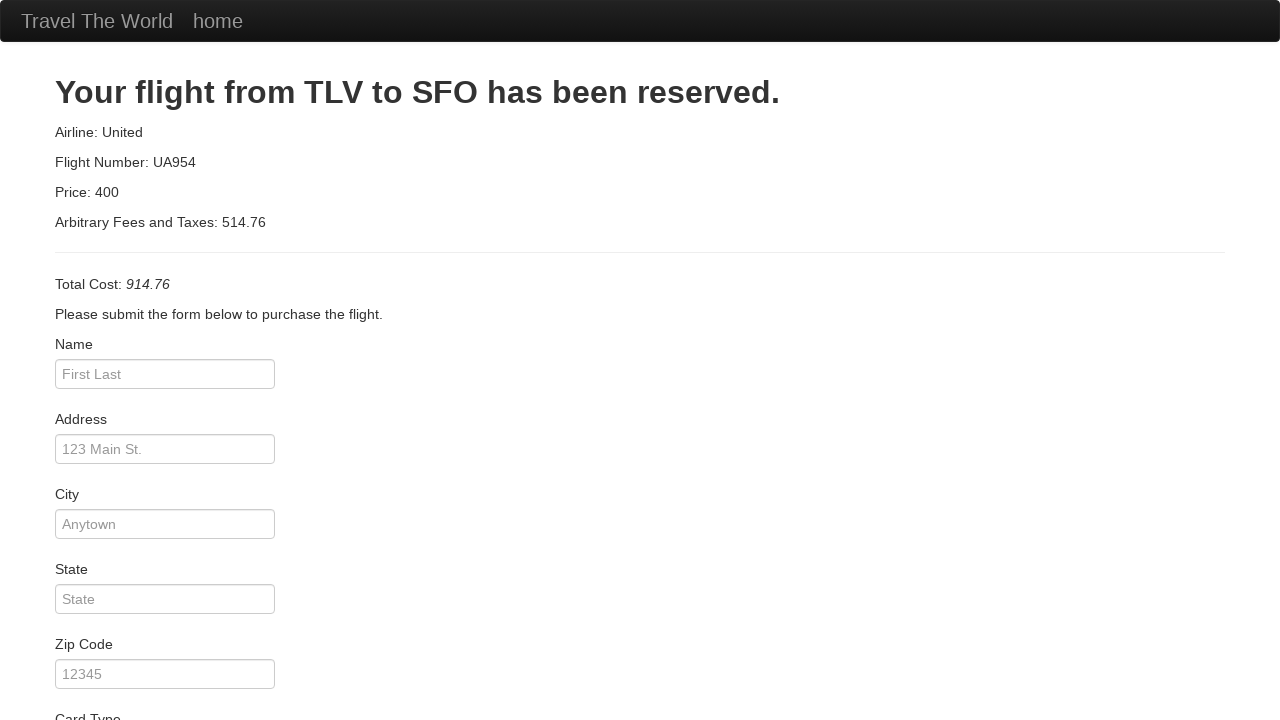

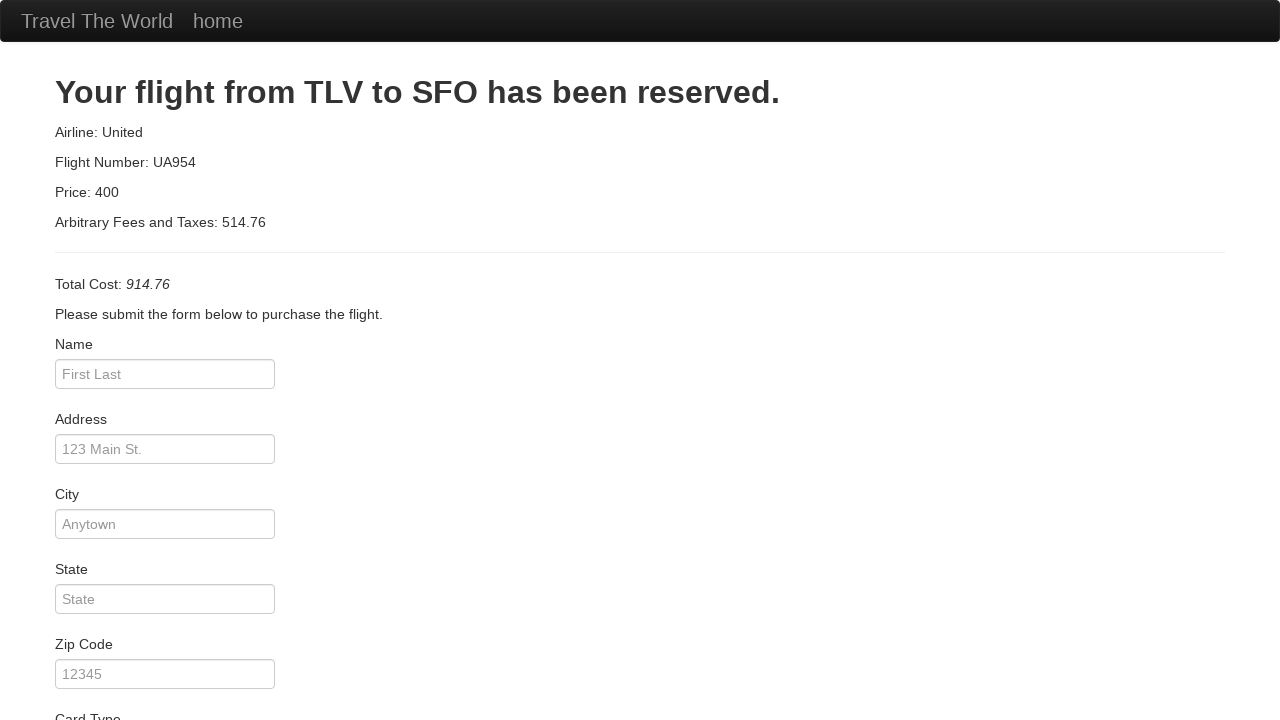